Tests adding a todo item to a sample todo application by entering "Learn Selenium" in the input field and submitting it, then verifying the todo was added.

Starting URL: https://lambdatest.github.io/sample-todo-app/

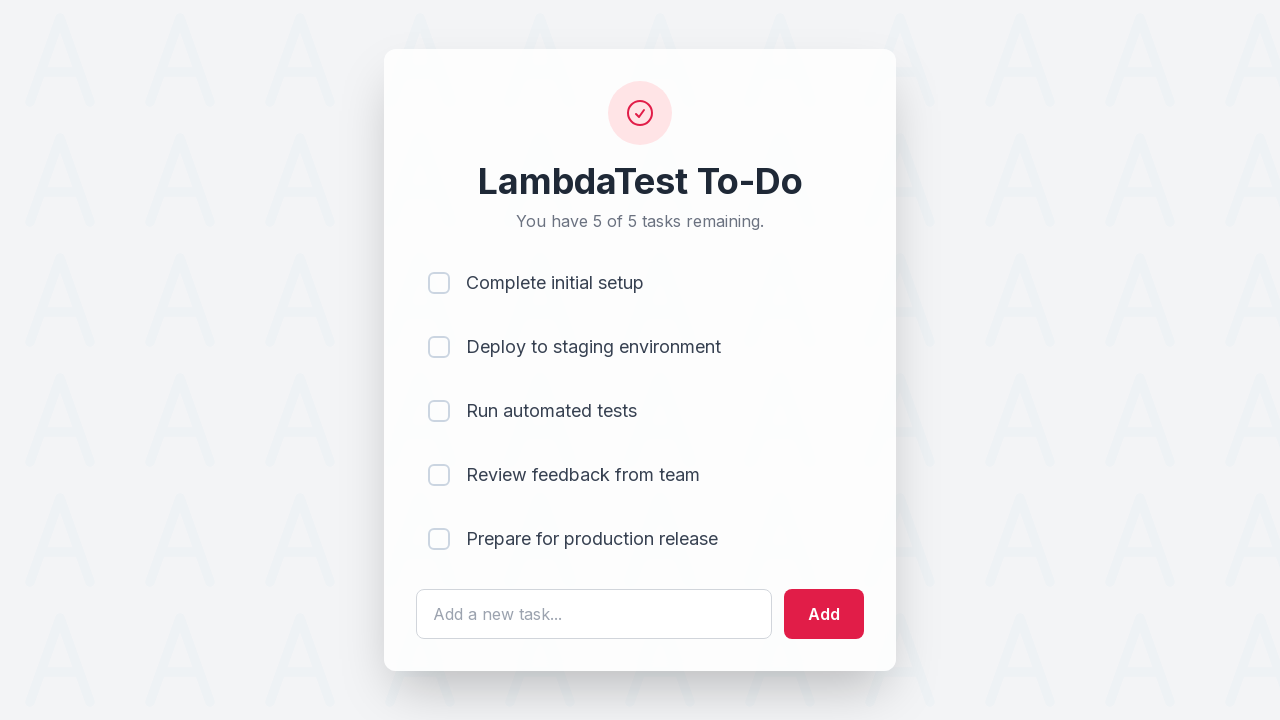

Filled todo input field with 'Learn Selenium' on #sampletodotext
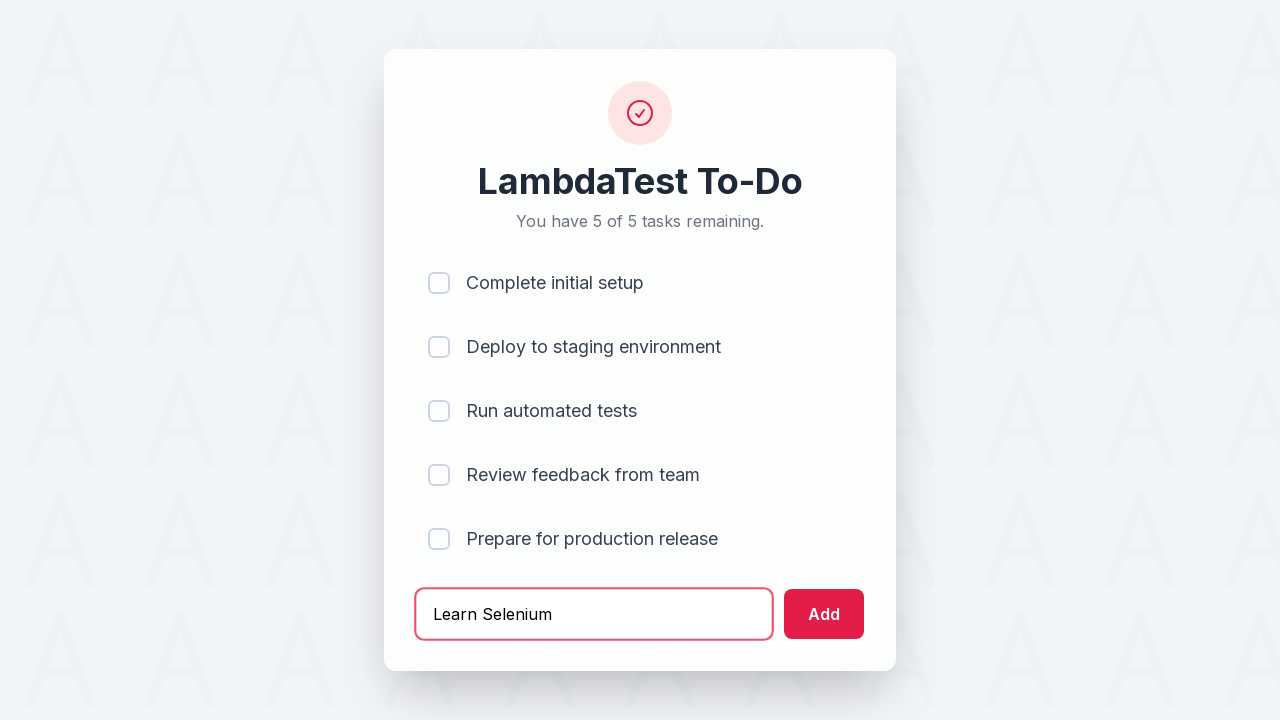

Pressed Enter to submit the todo item on #sampletodotext
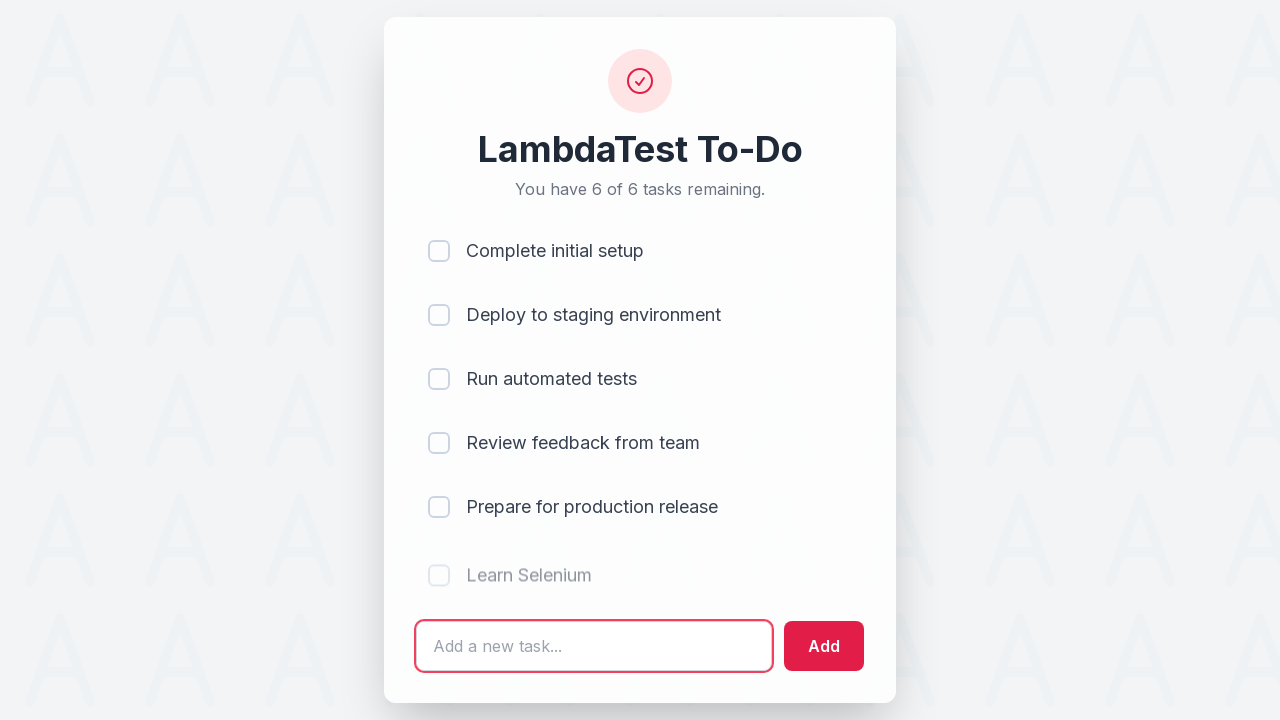

New todo item appeared in the list
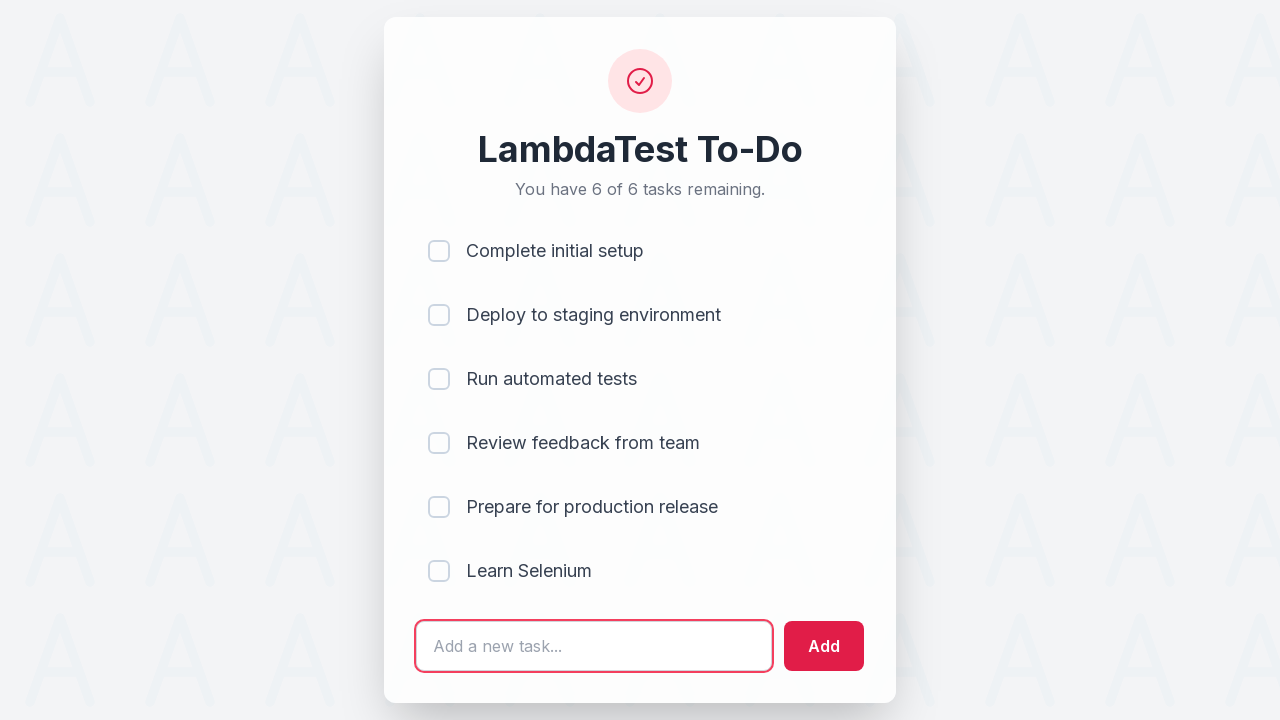

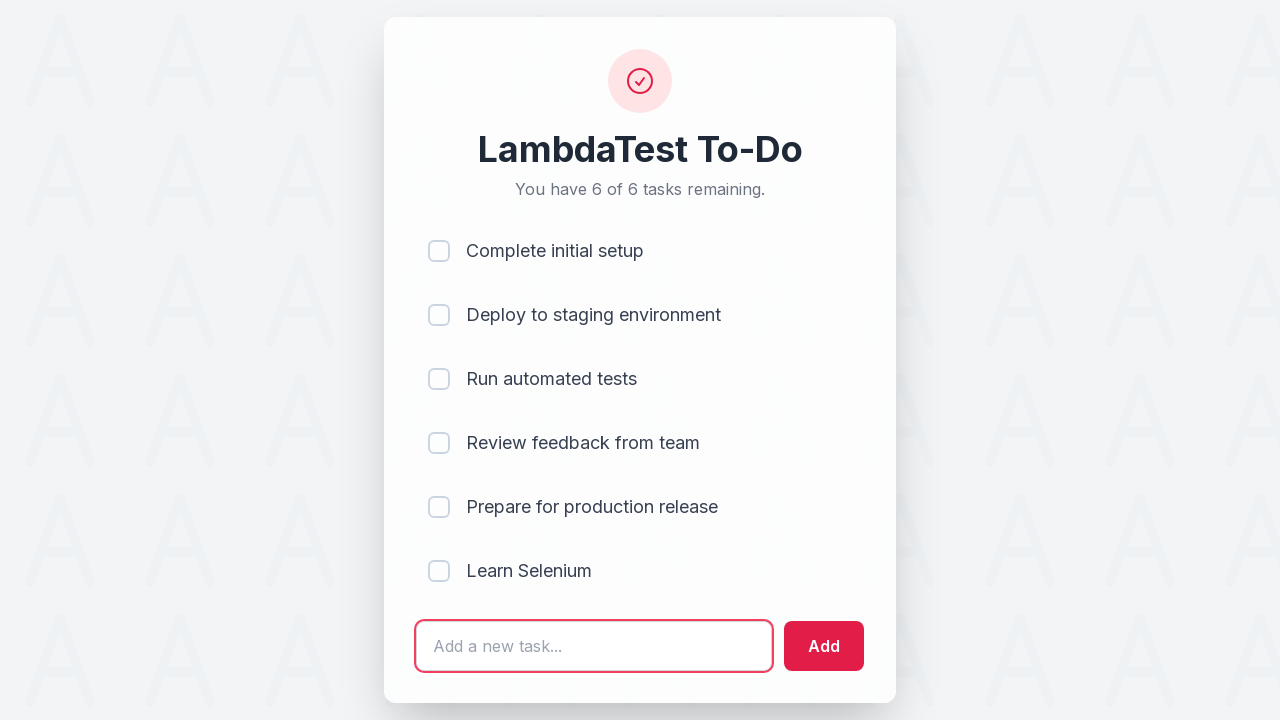